Tests the search functionality on Python.org by entering a search term and submitting the search form

Starting URL: https://www.python.org/

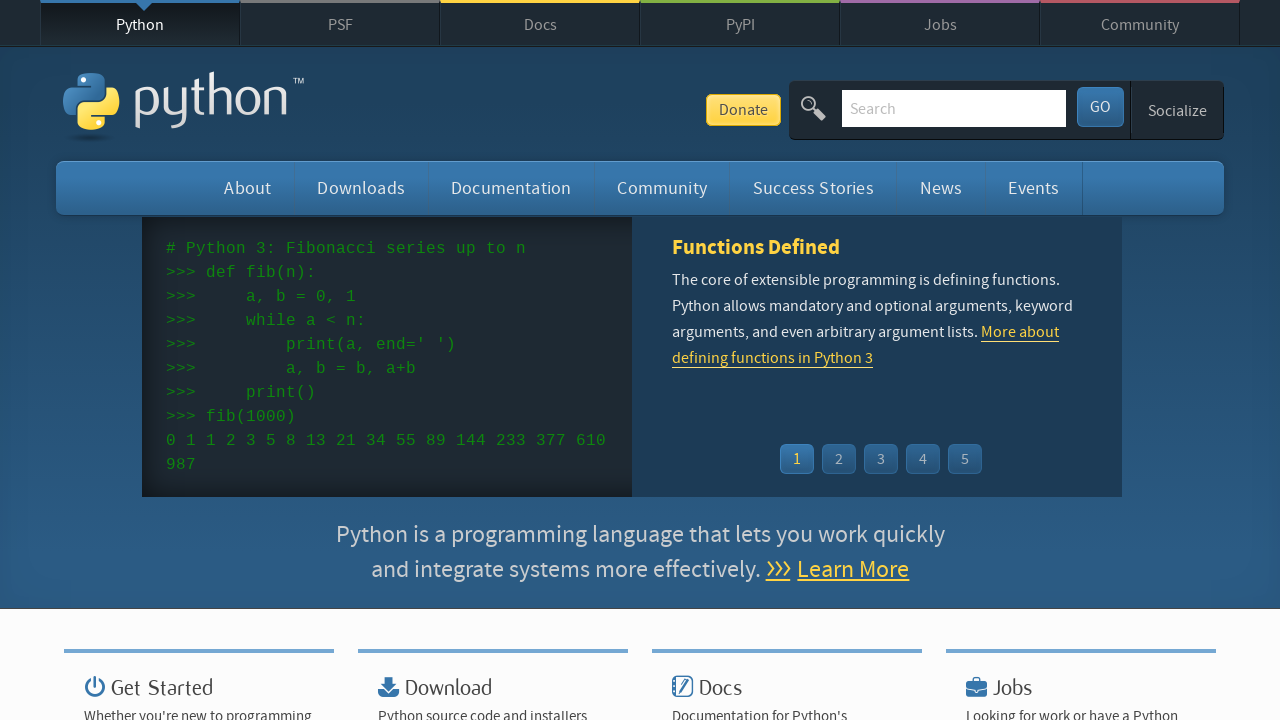

Filled search field with 'python' on #id-search-field
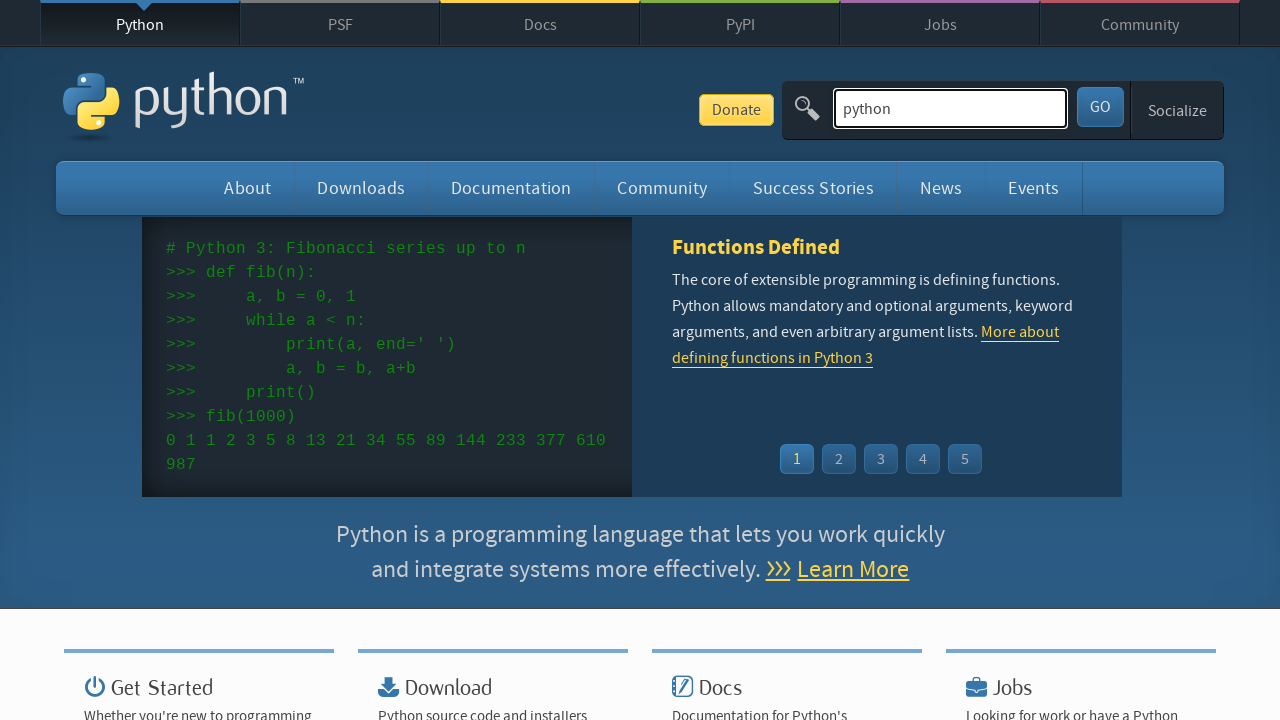

Clicked submit button to search at (1100, 107) on #submit
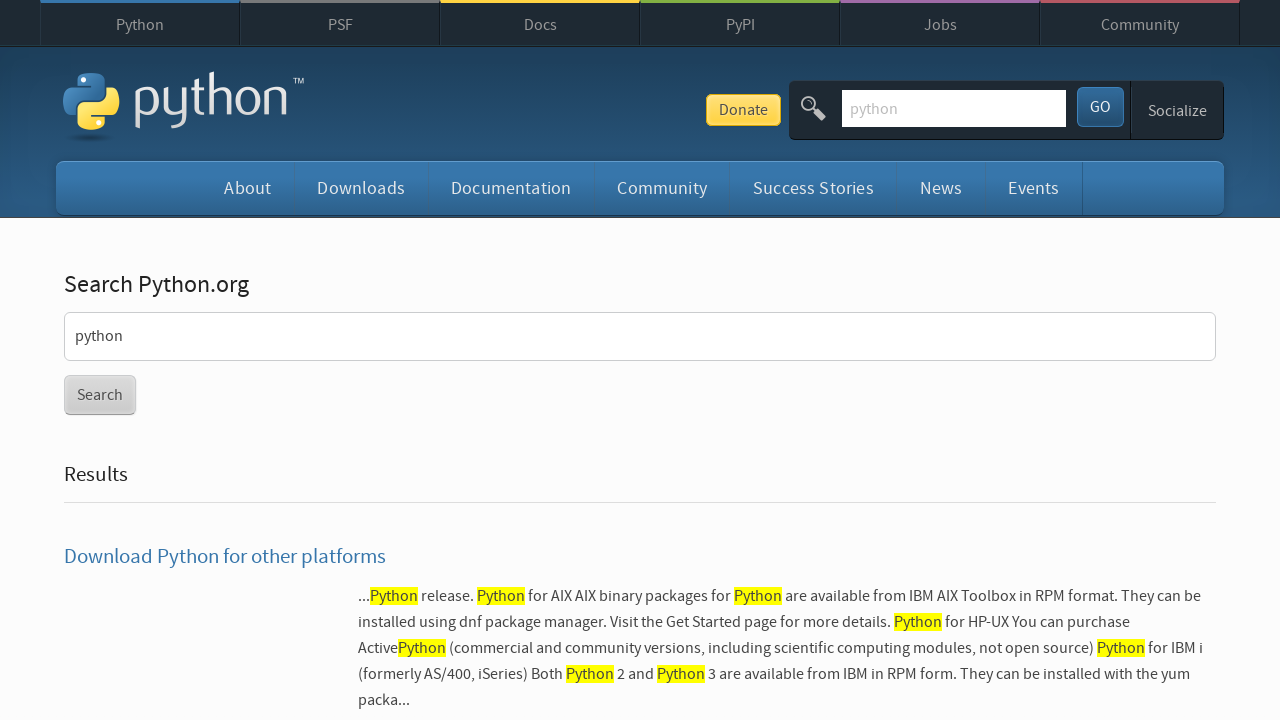

Search results loaded and network idle
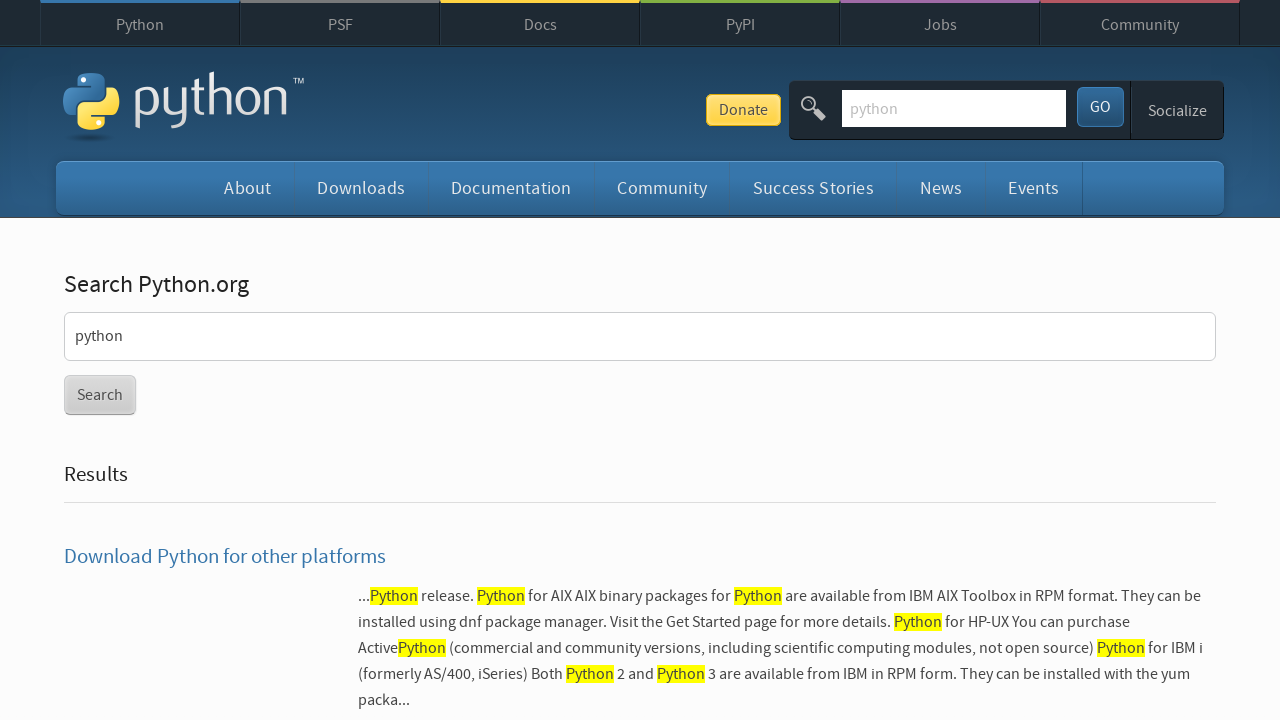

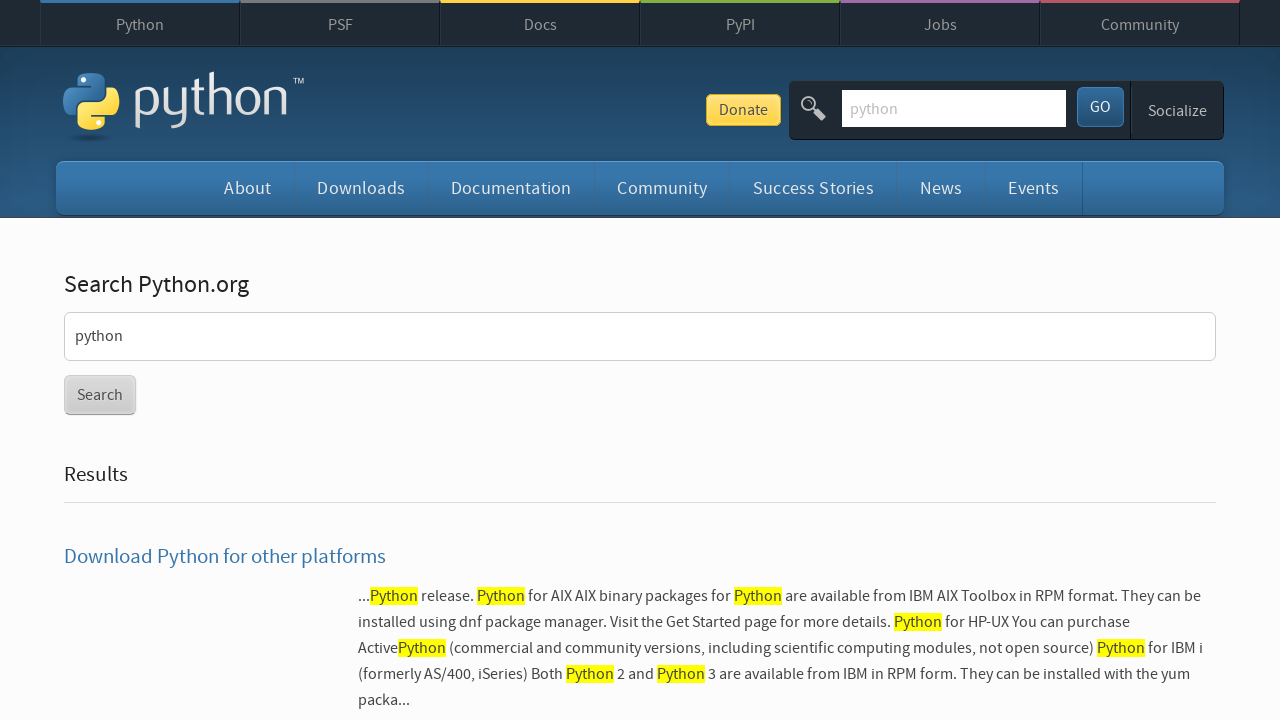